Tests copy-paste functionality by entering text in a name field, copying it, and pasting it into an email field with additional text

Starting URL: https://only-testing-blog.blogspot.com/

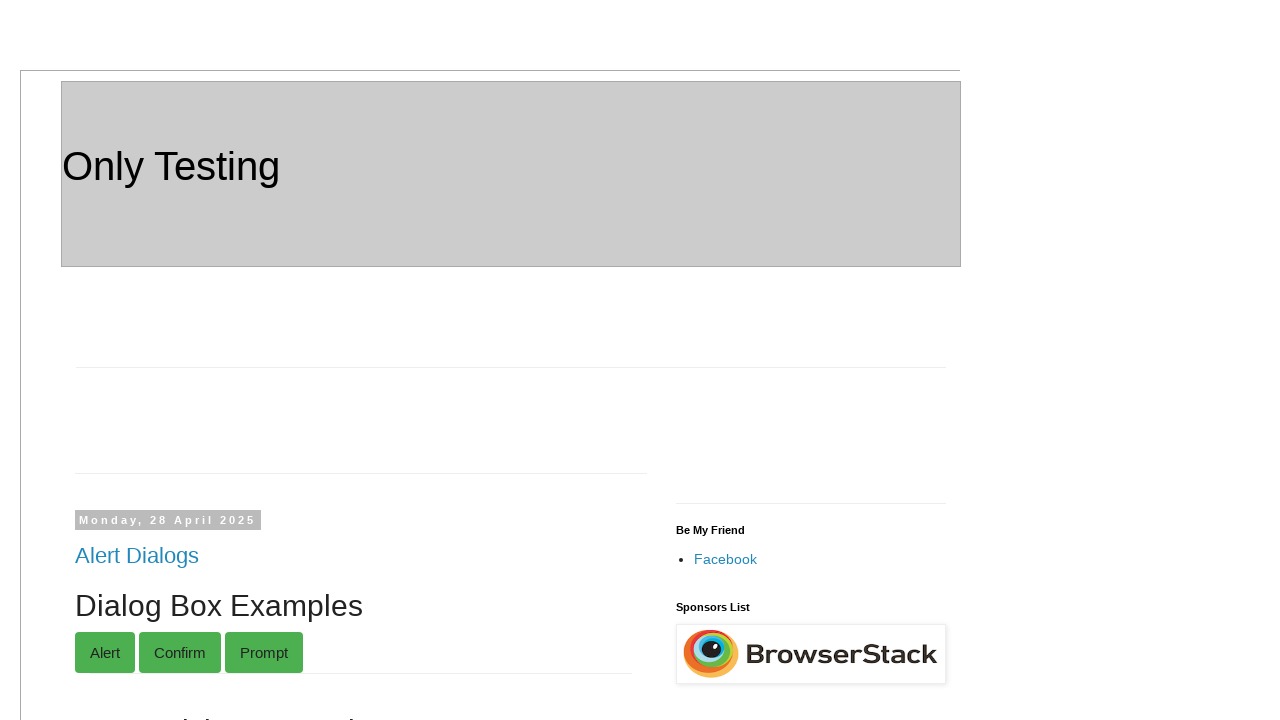

FirstName field appeared and is visible
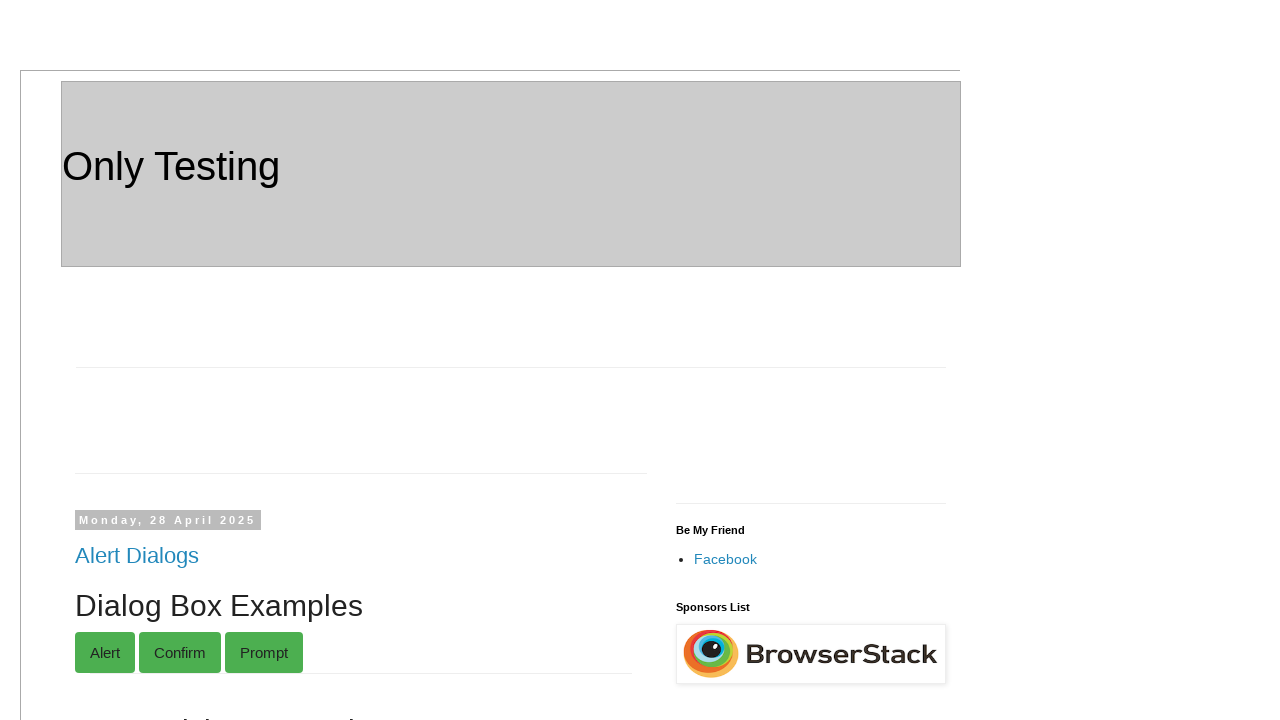

Filled FirstName field with 'ahmed' on input[name='FirstName']
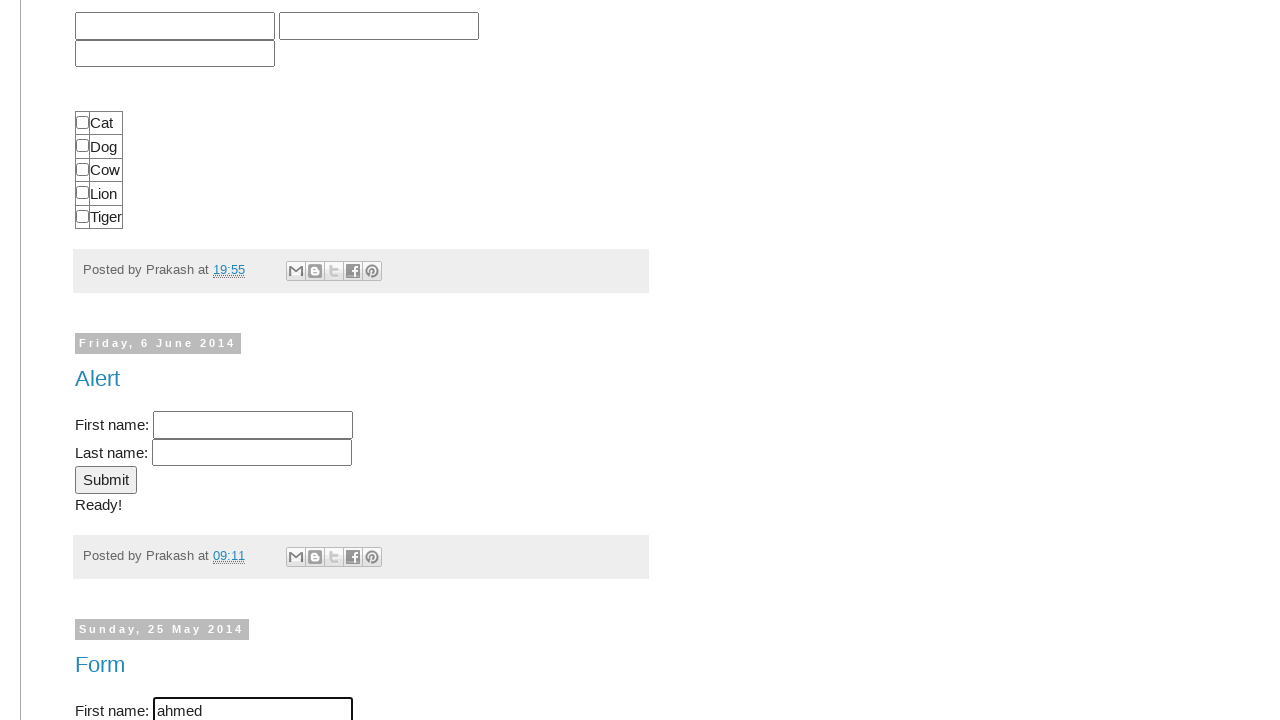

Clicked FirstName field to focus it at (253, 707) on input[name='FirstName']
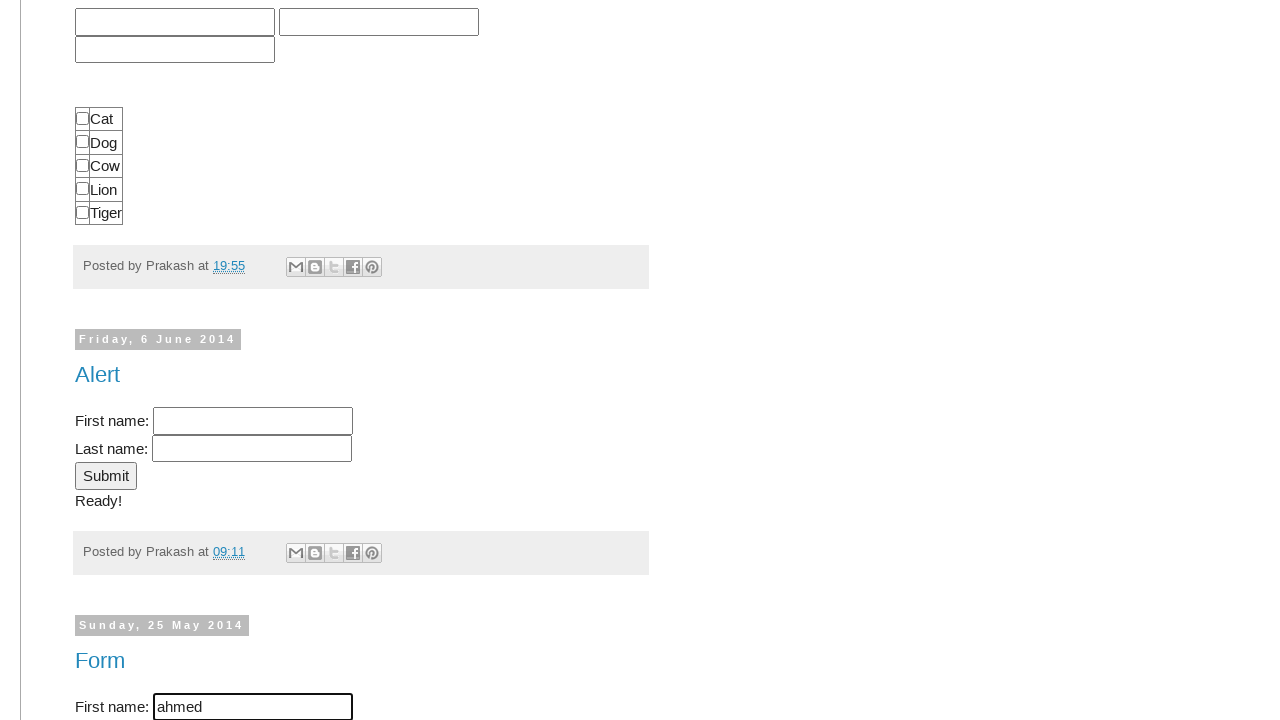

Selected all text in FirstName field using Ctrl+A
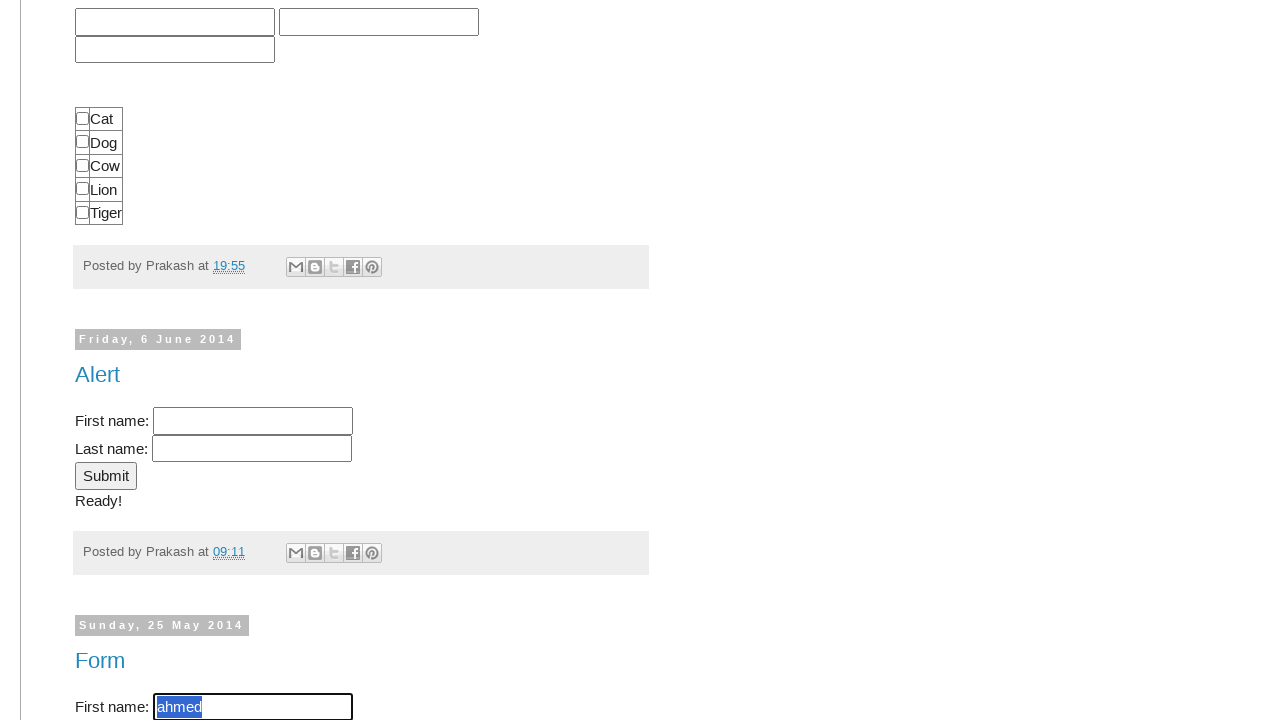

Copied selected text (ahmed) to clipboard using Ctrl+C
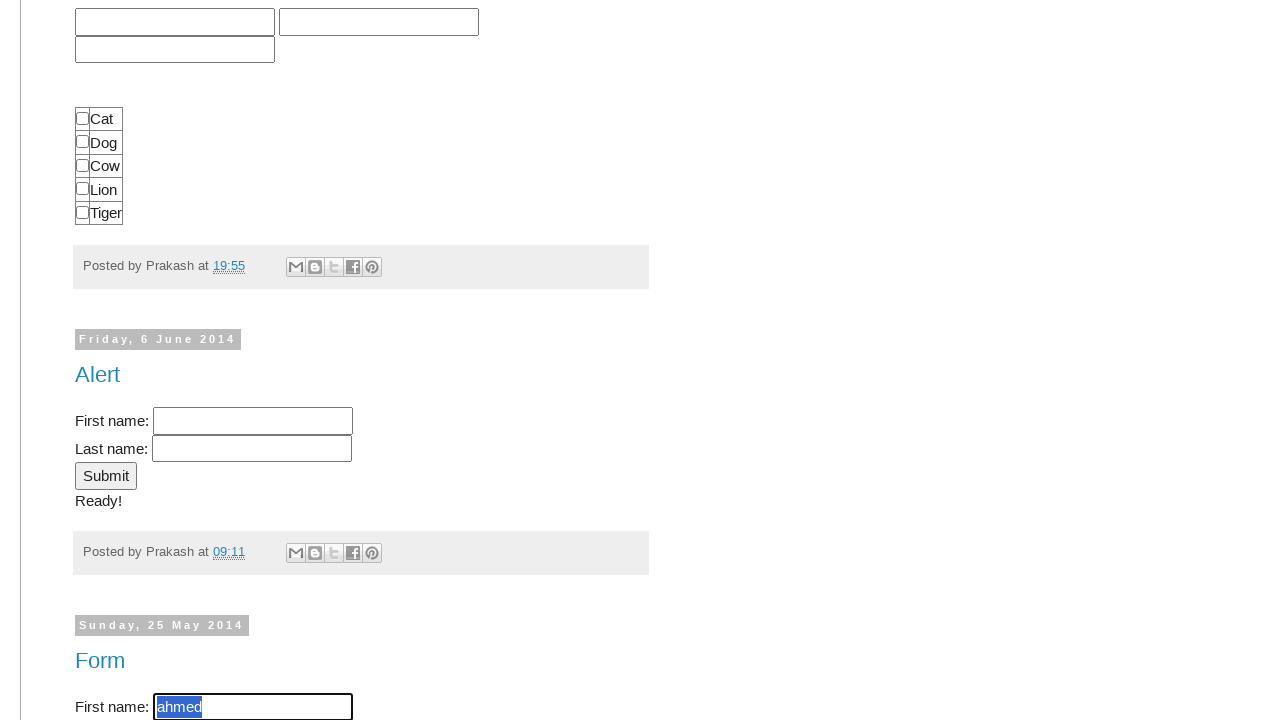

Clicked EmailID field to focus it at (239, 360) on input[name='EmailID']
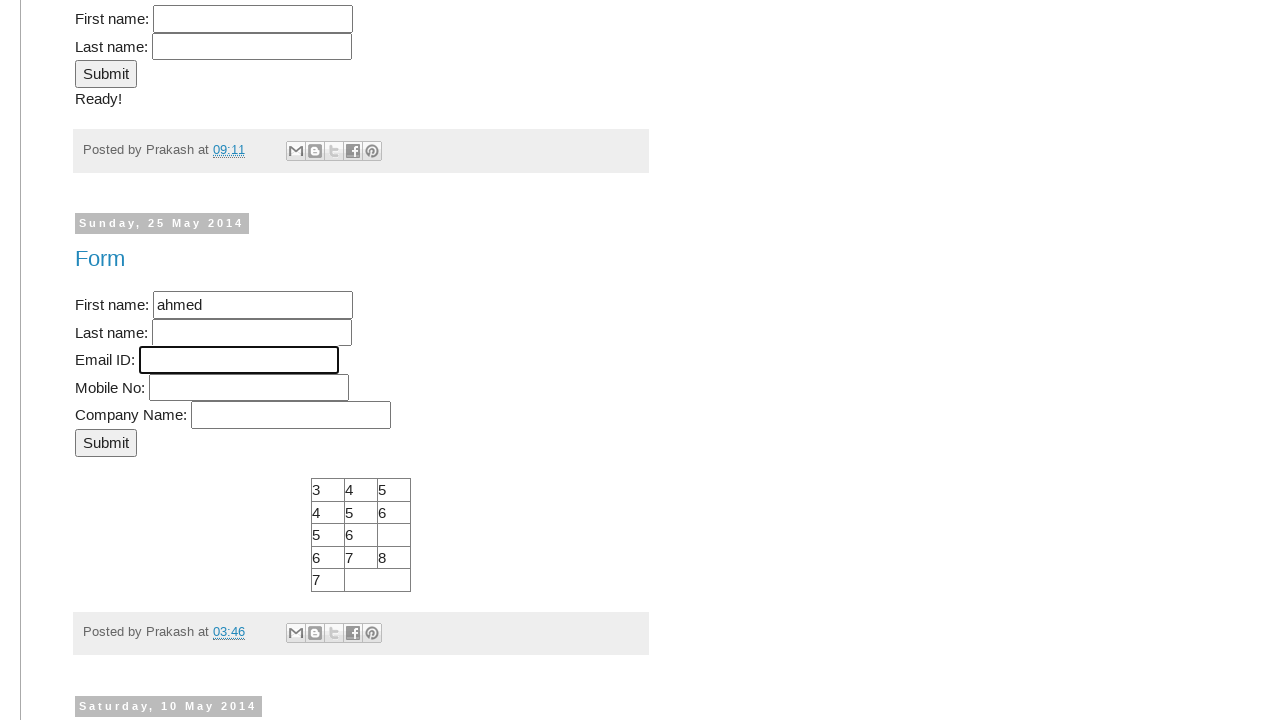

Pasted copied text (ahmed) into EmailID field using Ctrl+V
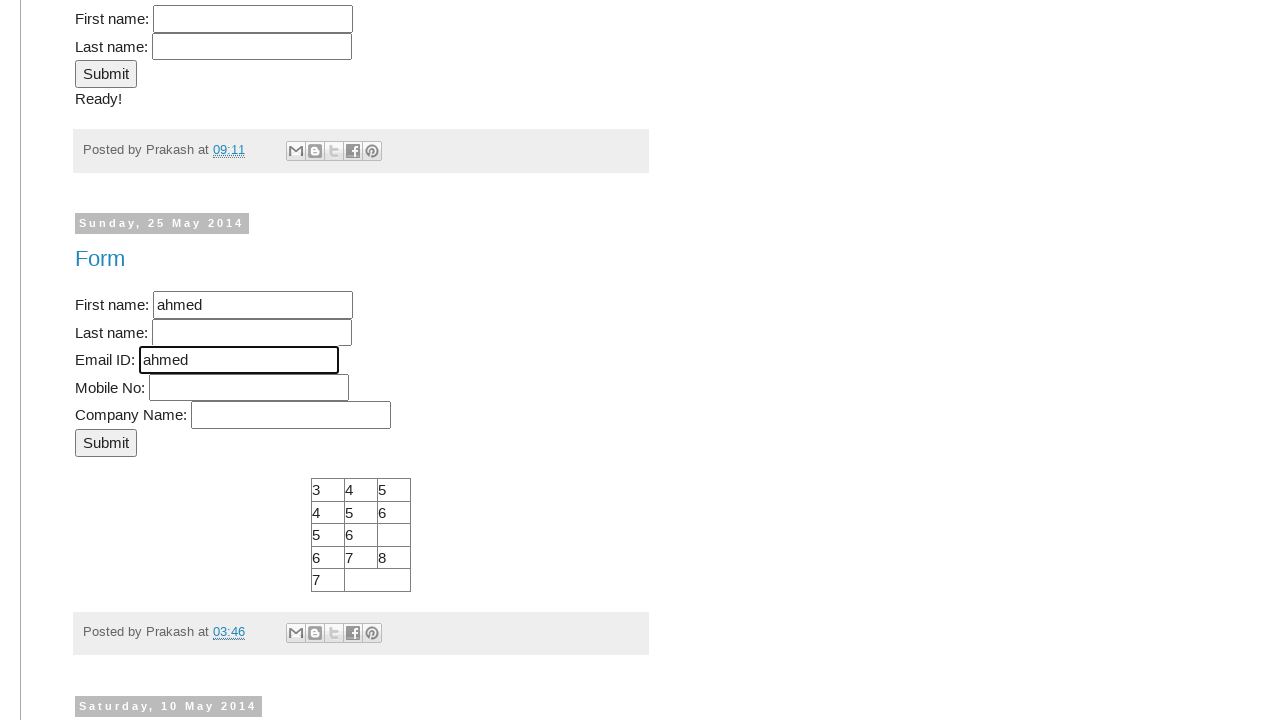

Typed '@gmail.com' to append to the pasted text in EmailID field on input[name='EmailID']
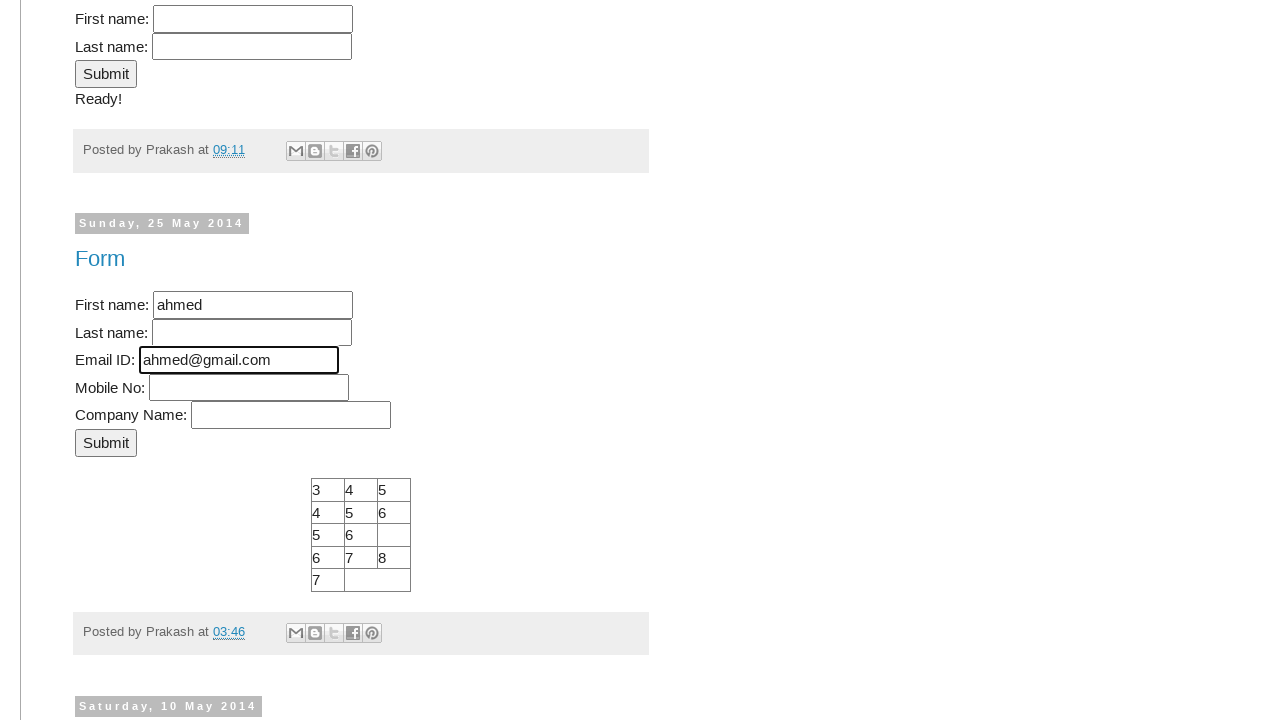

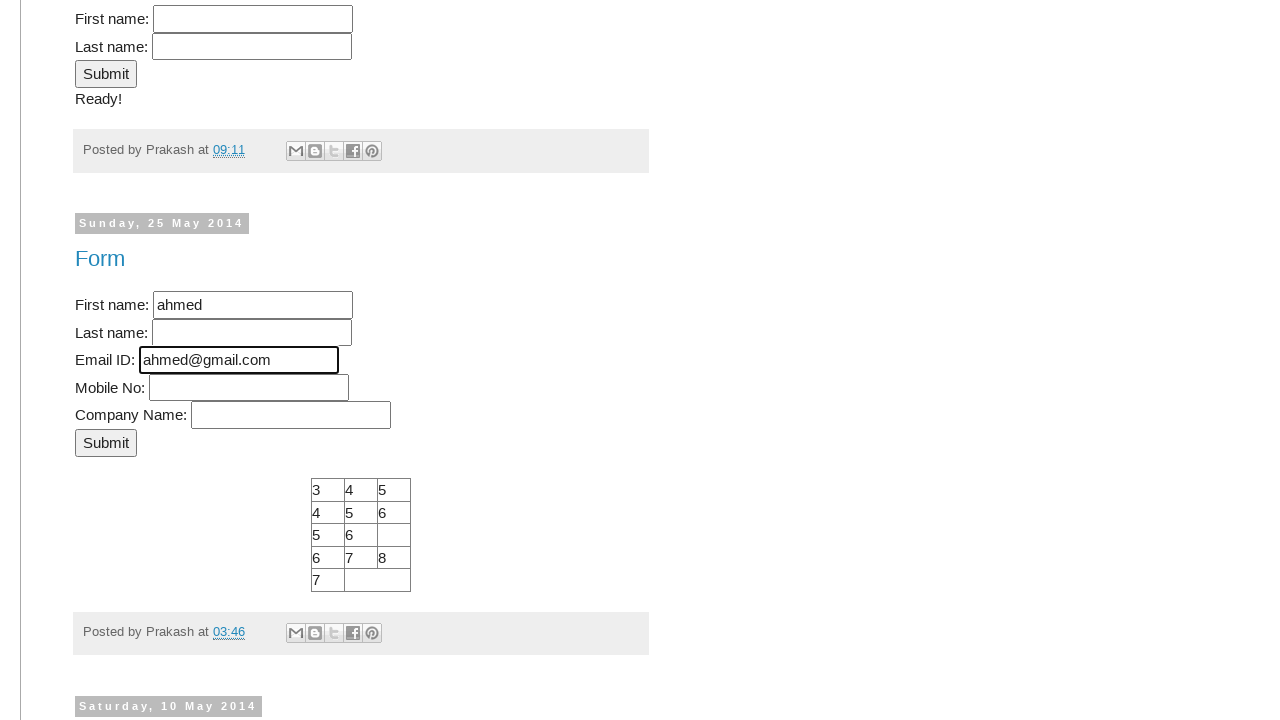